Tests JavaScript alert handling by entering a name, triggering a simple alert and accepting it, then triggering a confirm dialog and dismissing it.

Starting URL: https://rahulshettyacademy.com/AutomationPractice/

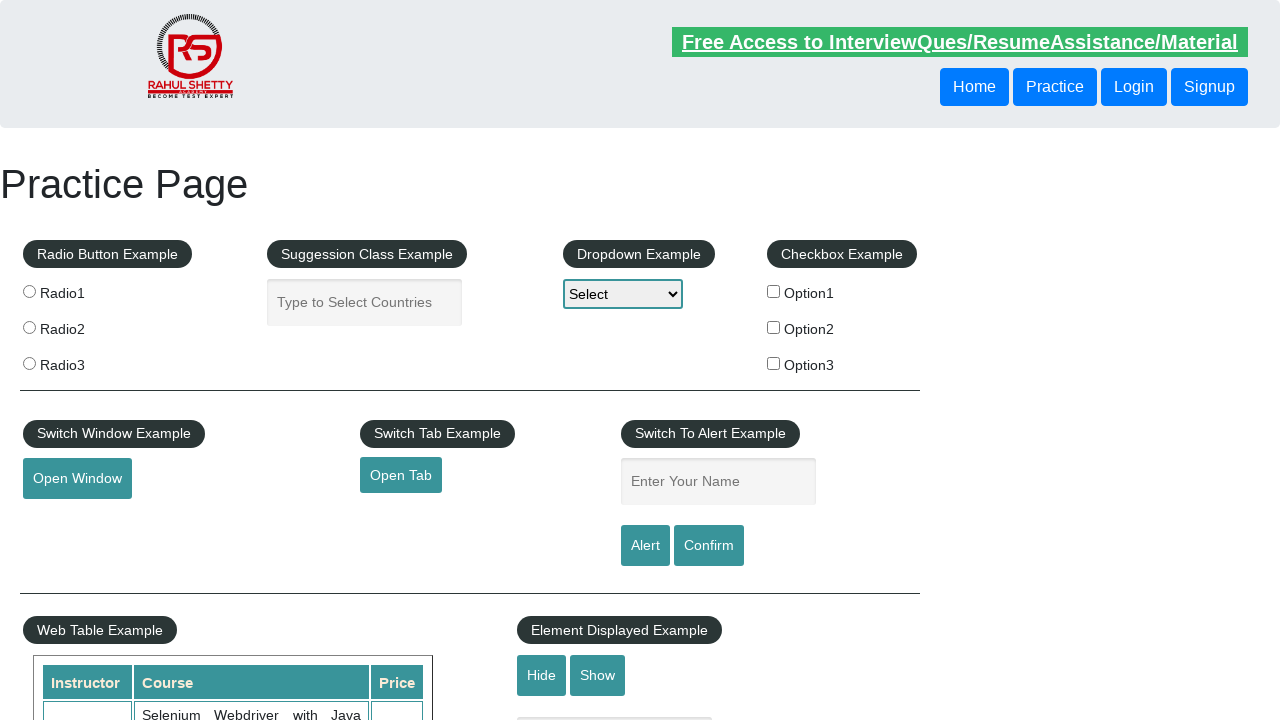

Filled name input field with 'test' on input#name
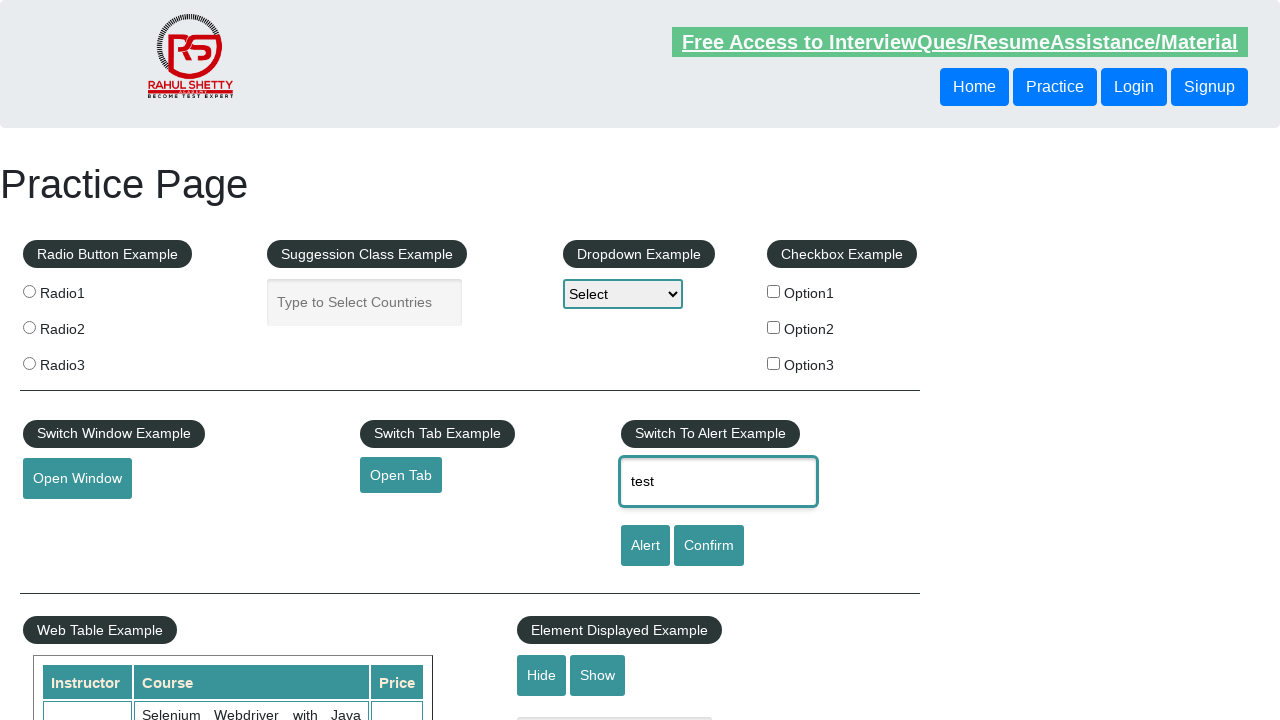

Clicked alert button to trigger simple alert at (645, 546) on input#alertbtn
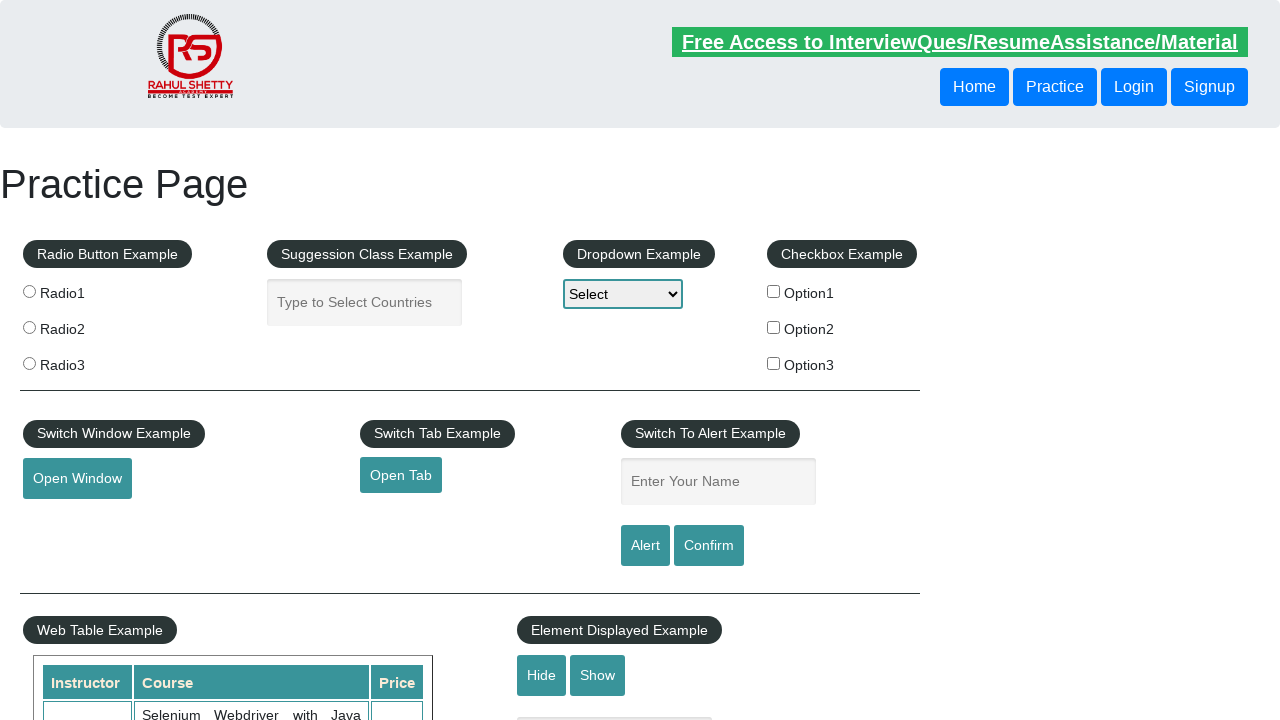

Set up dialog handler to accept alerts
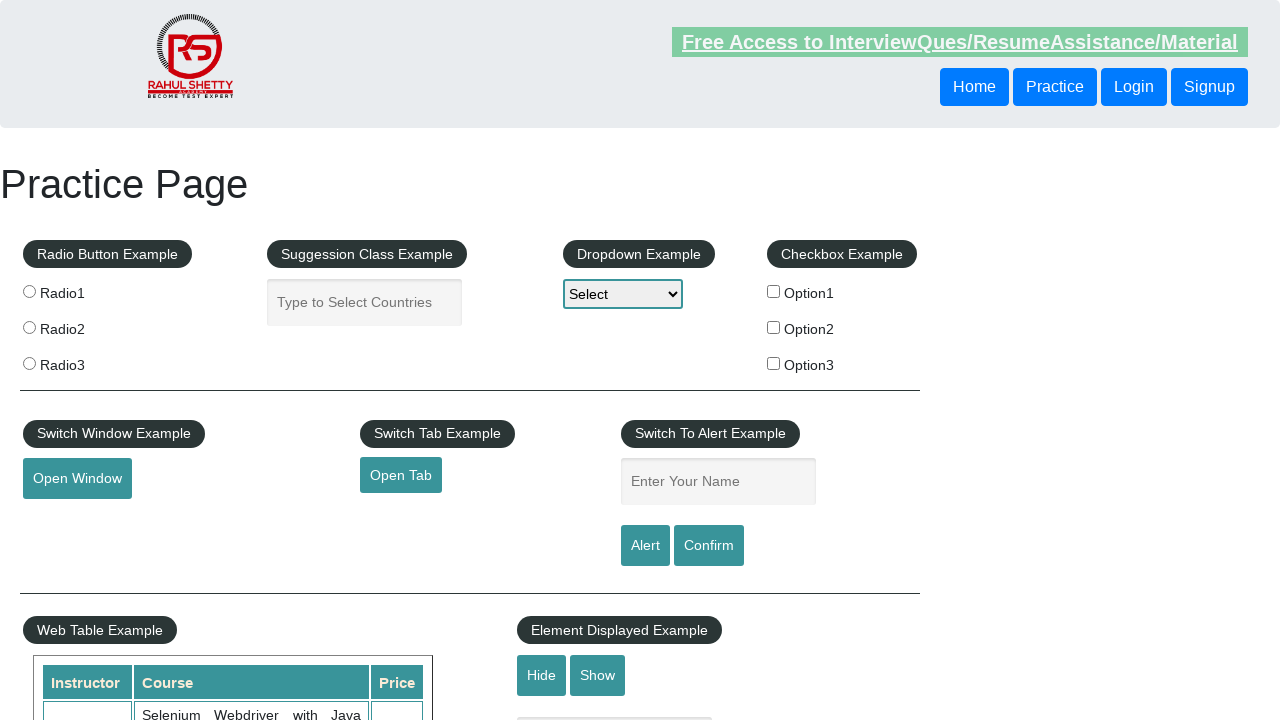

Configured one-time handler for alert dialog
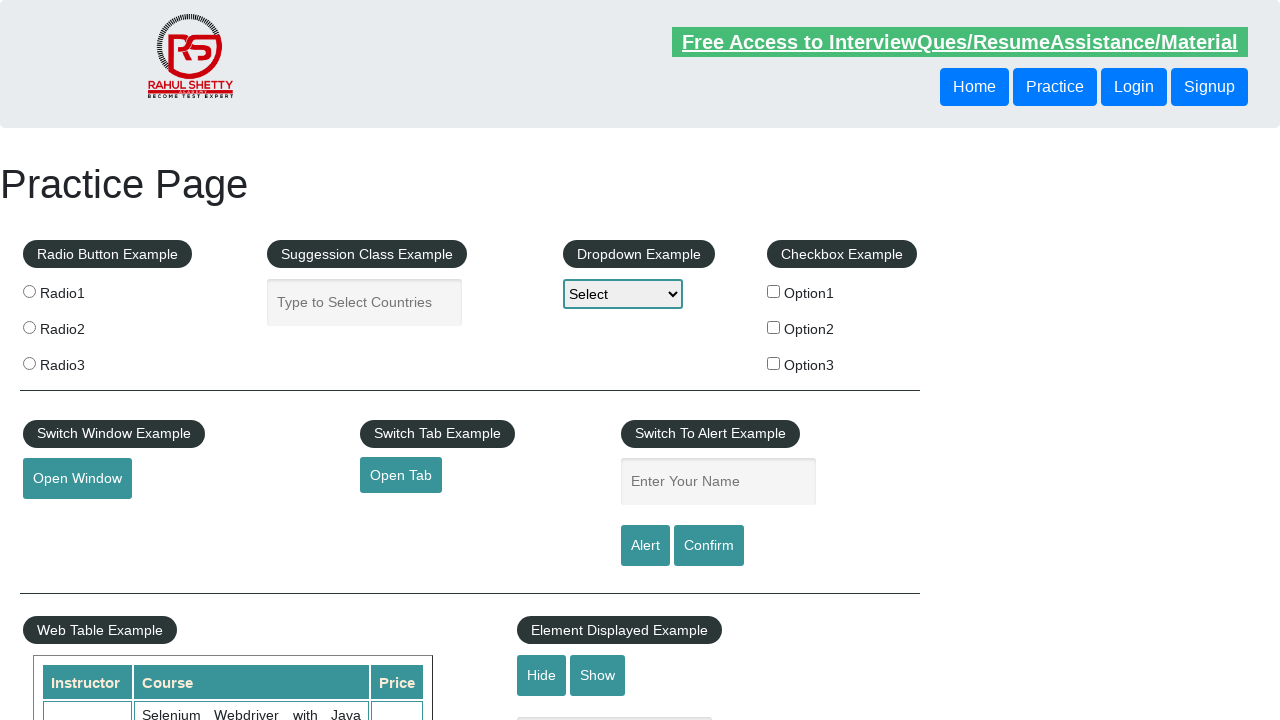

Filled name input field with 'TestUser' on input#name
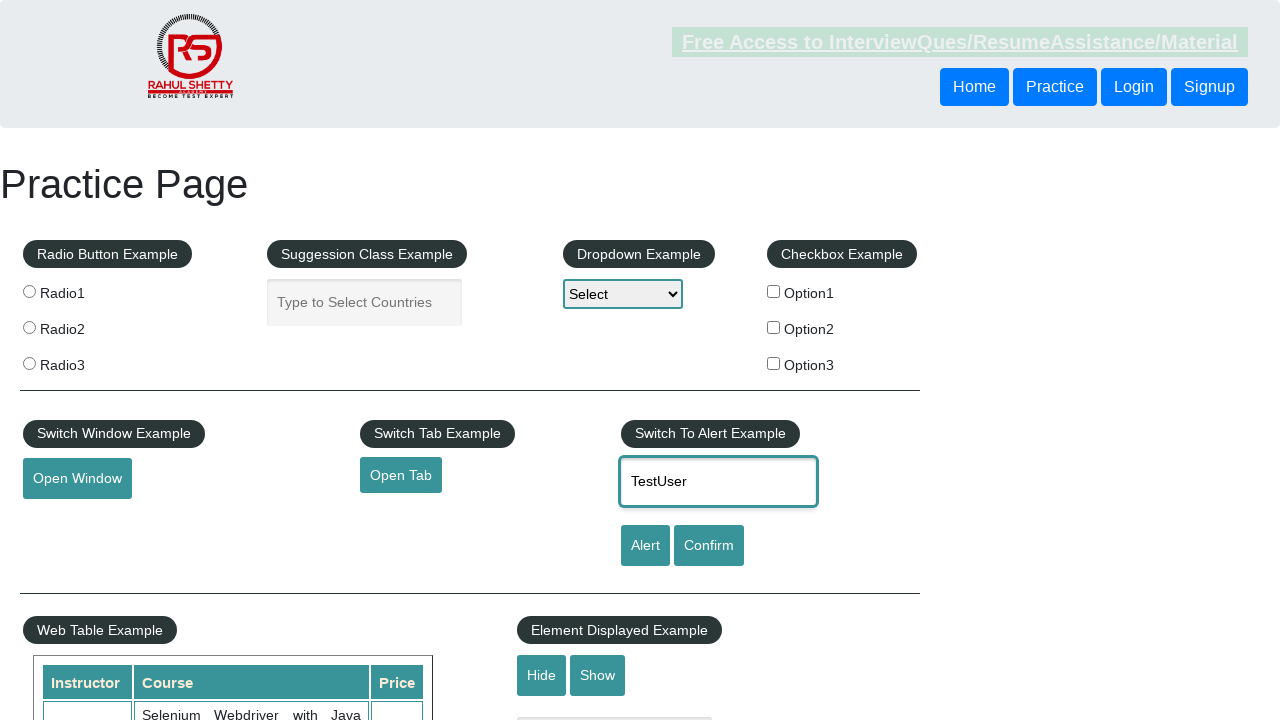

Clicked alert button to trigger simple alert at (645, 546) on input#alertbtn
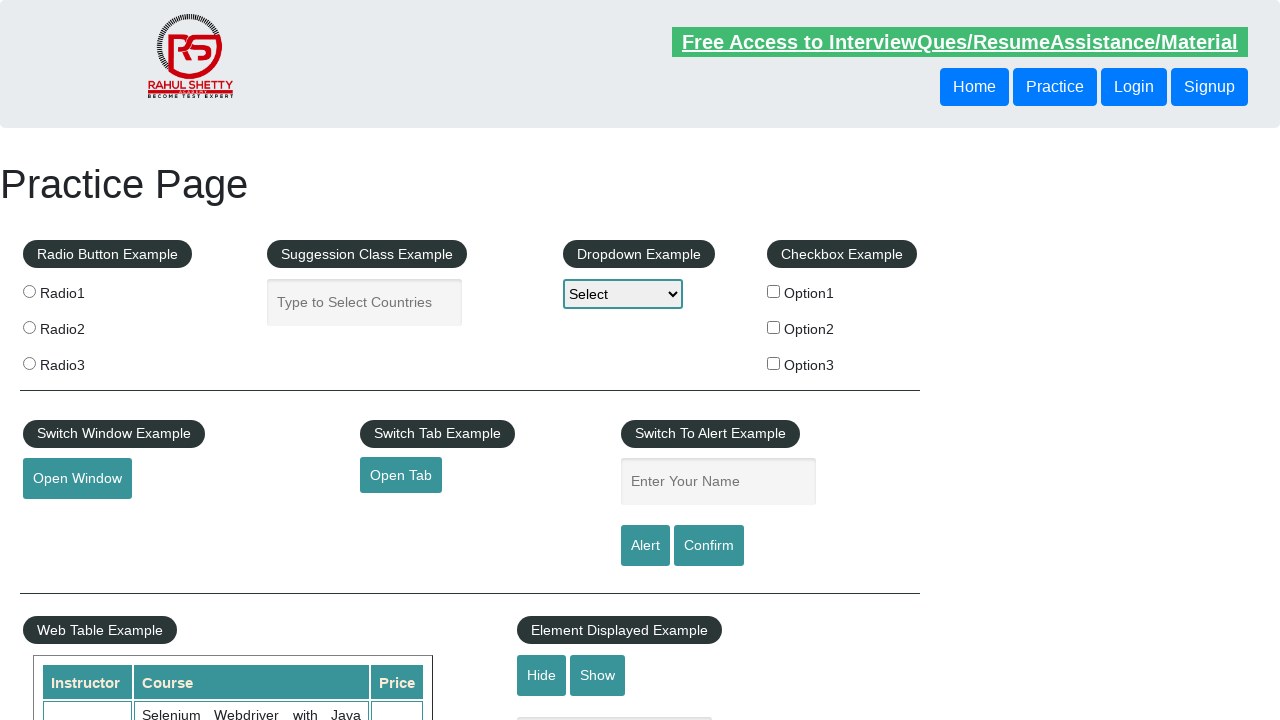

Waited for alert to be processed
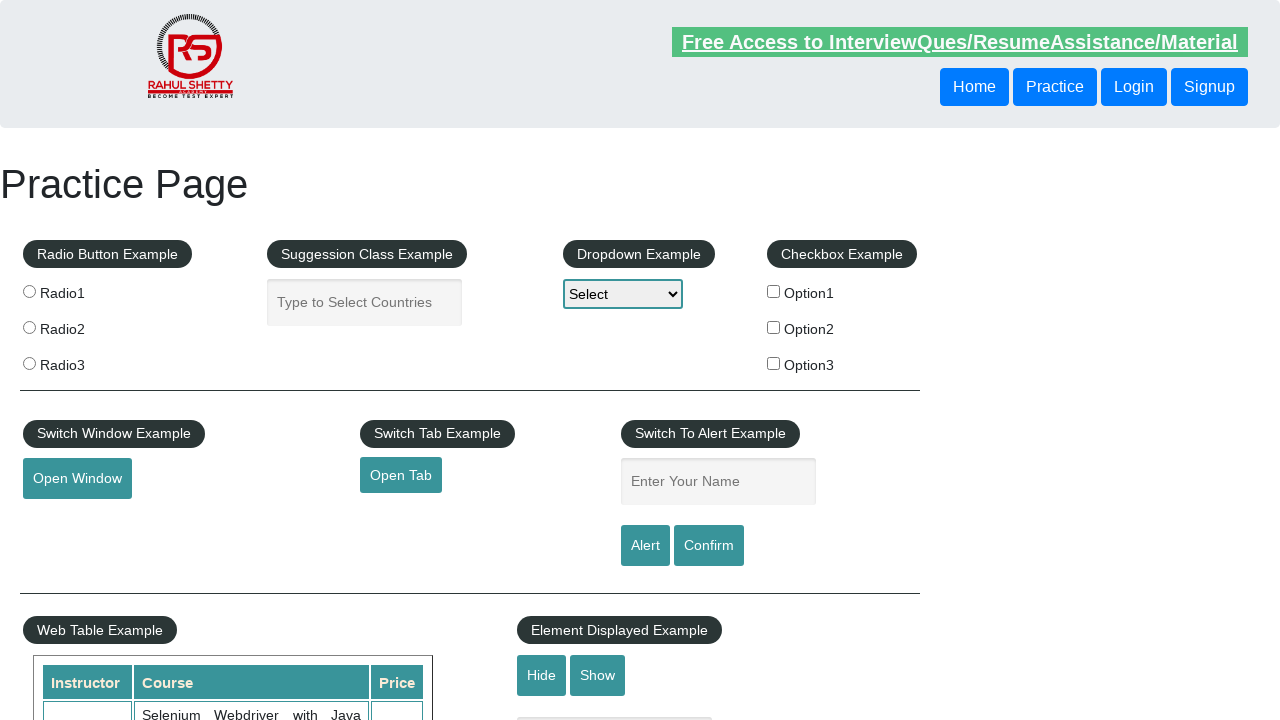

Configured one-time handler for confirm dialog (dismiss)
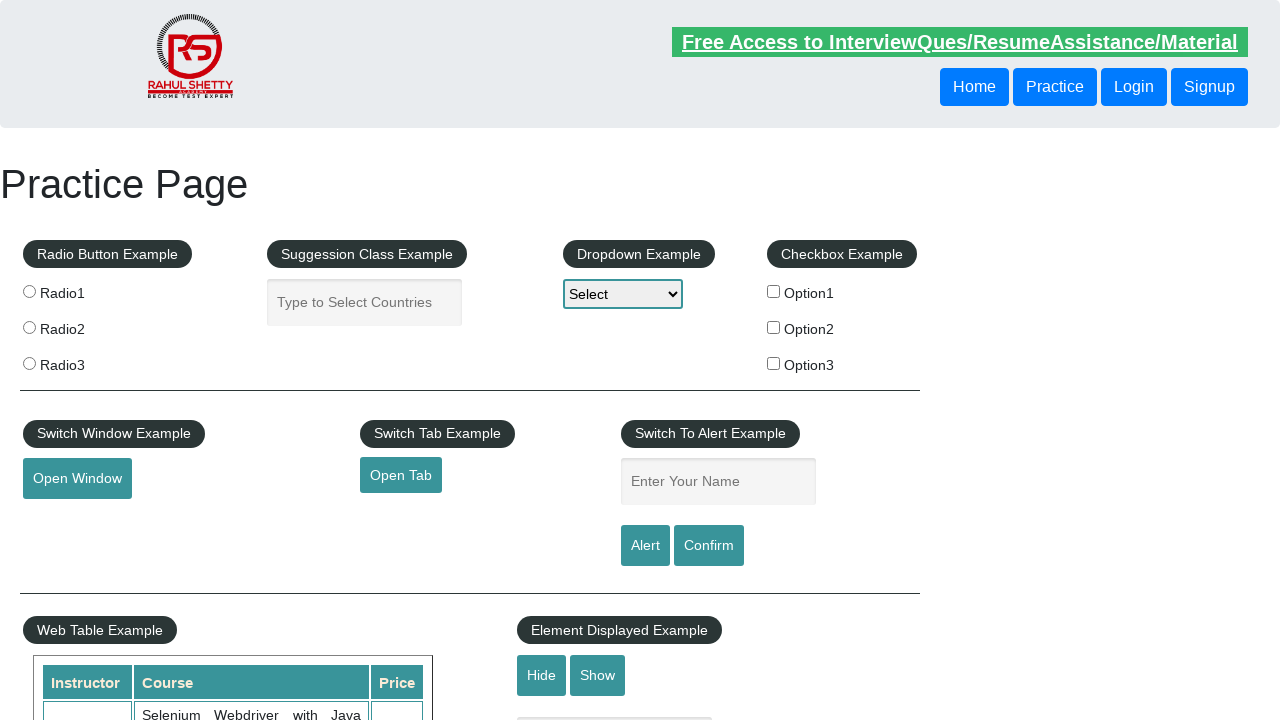

Filled name input field with 'TestUser' for confirm dialog test on input#name
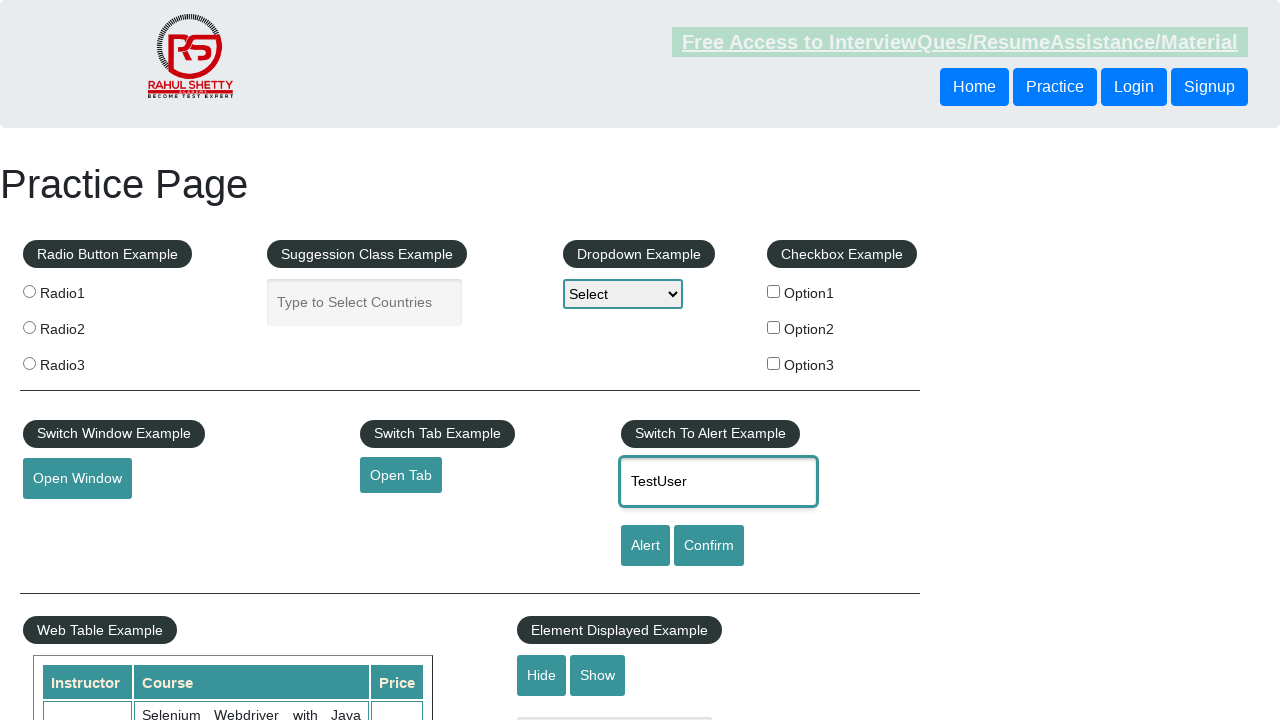

Clicked confirm button to trigger confirm dialog at (709, 546) on input#confirmbtn
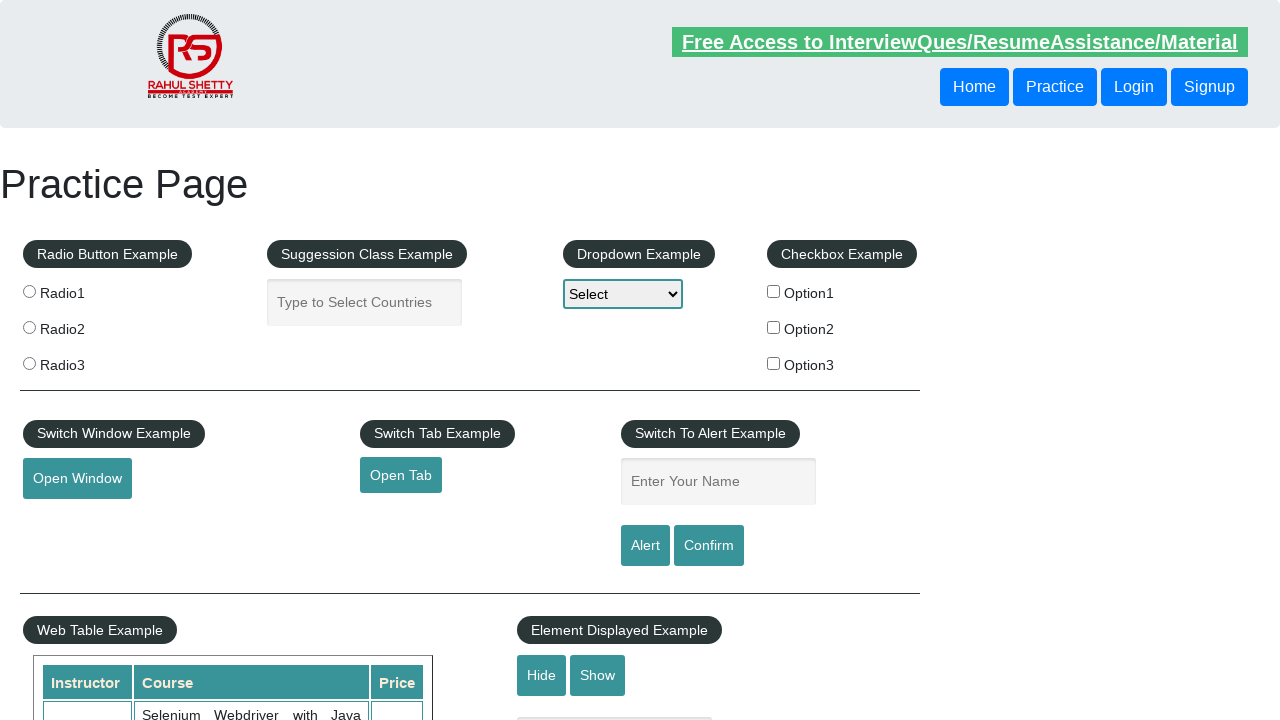

Waited for confirm dialog to be processed
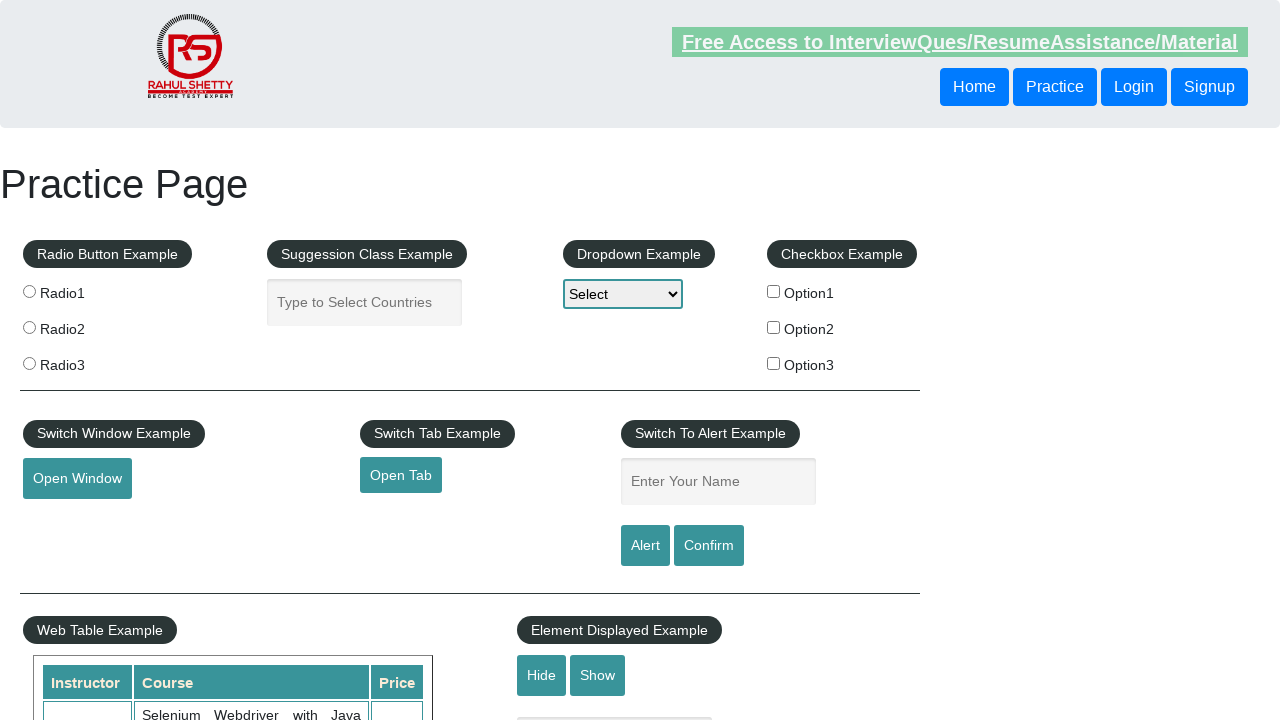

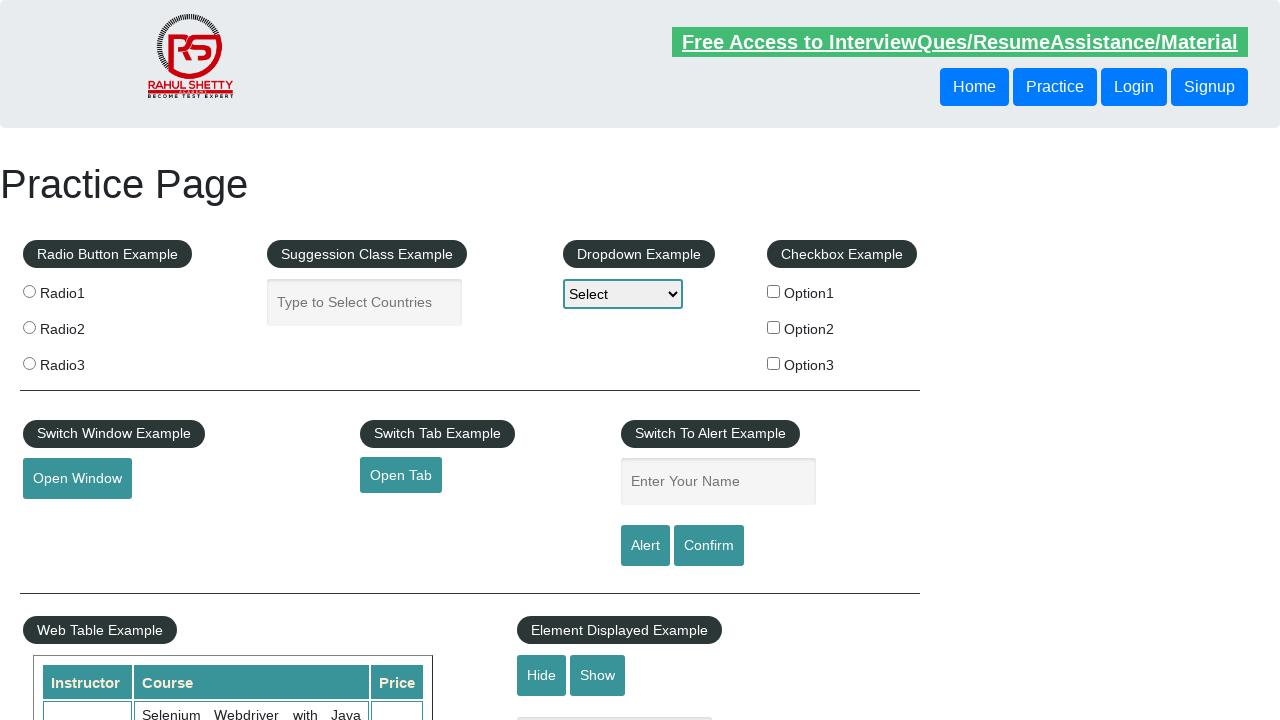